Tests file download functionality by navigating to a download page and clicking on download links for a PNG image and PDF document.

Starting URL: https://bonigarcia.dev/selenium-webdriver-java/download.html

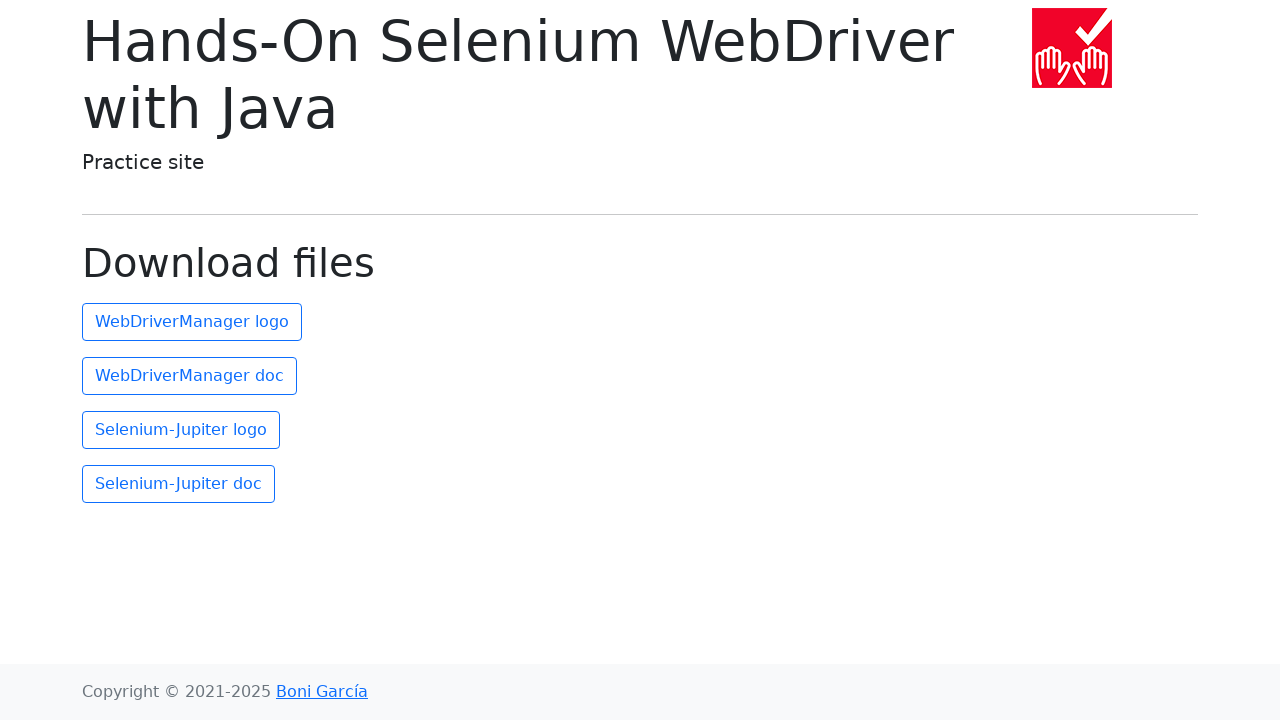

Clicked on the second link to download PNG image at (192, 322) on xpath=(//a)[2]
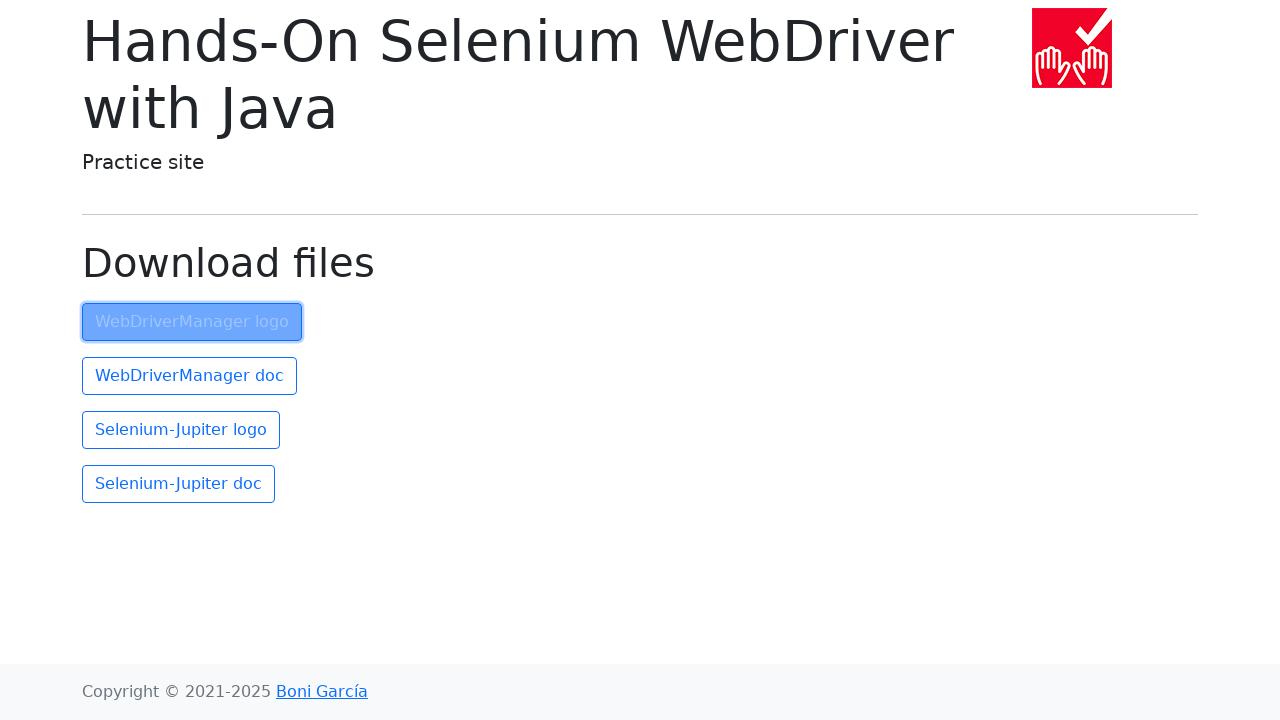

Clicked on the third link to download PDF document at (190, 376) on xpath=(//a)[3]
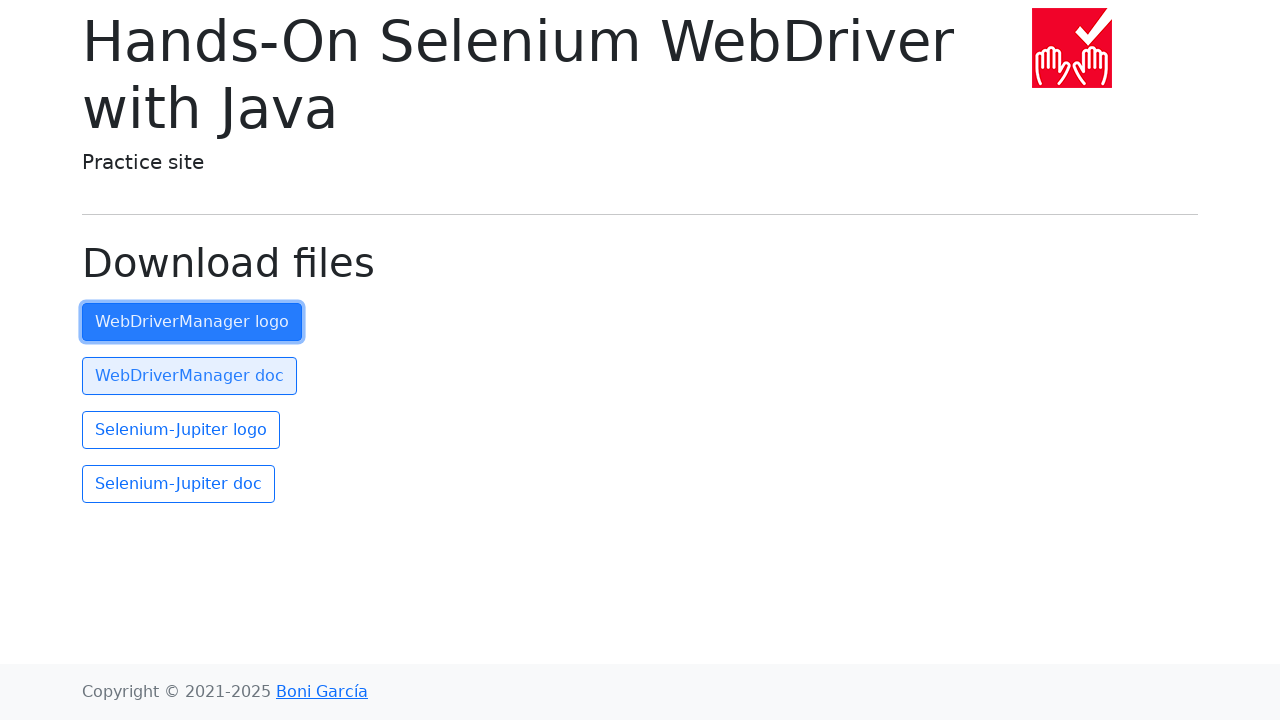

Waited 2 seconds for downloads to complete
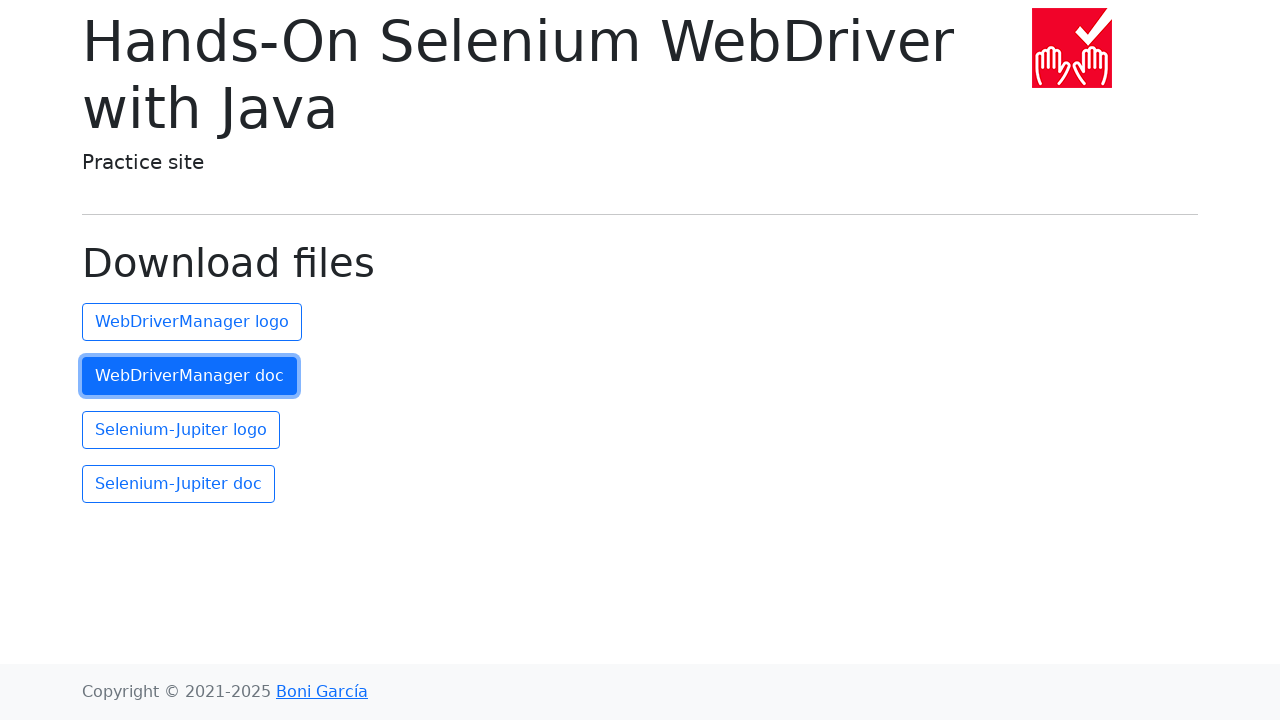

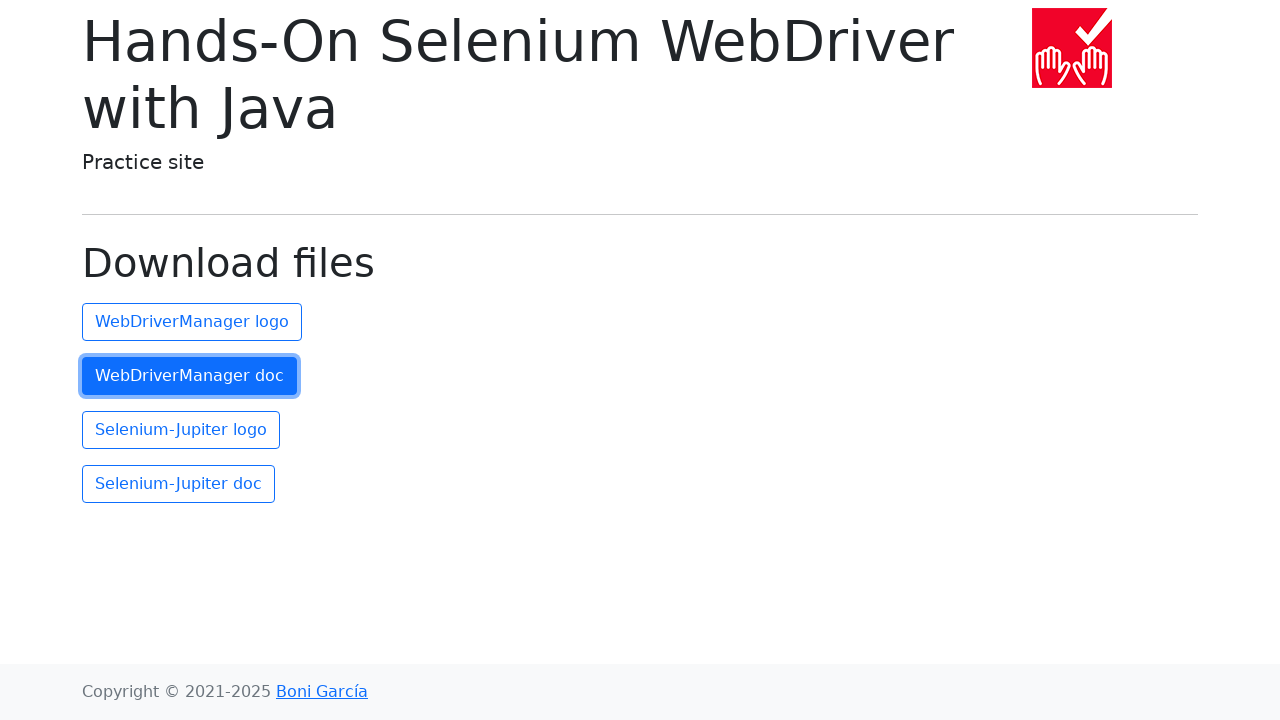